Tests mouse hover and right-click context menu functionality by hovering over a "Mouse Hover" element, performing a right-click on the "Top" link, then clicking on the "Reload" link.

Starting URL: https://rahulshettyacademy.com/AutomationPractice/

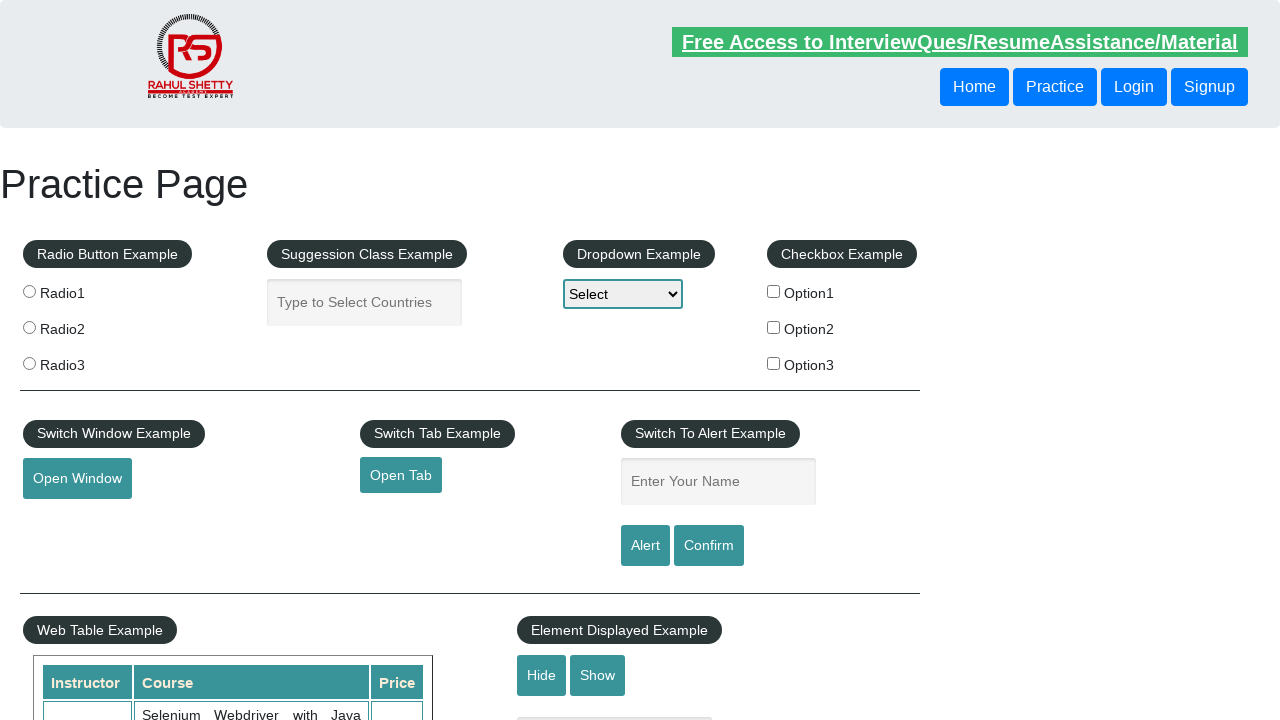

Located the mouse hover element by ID
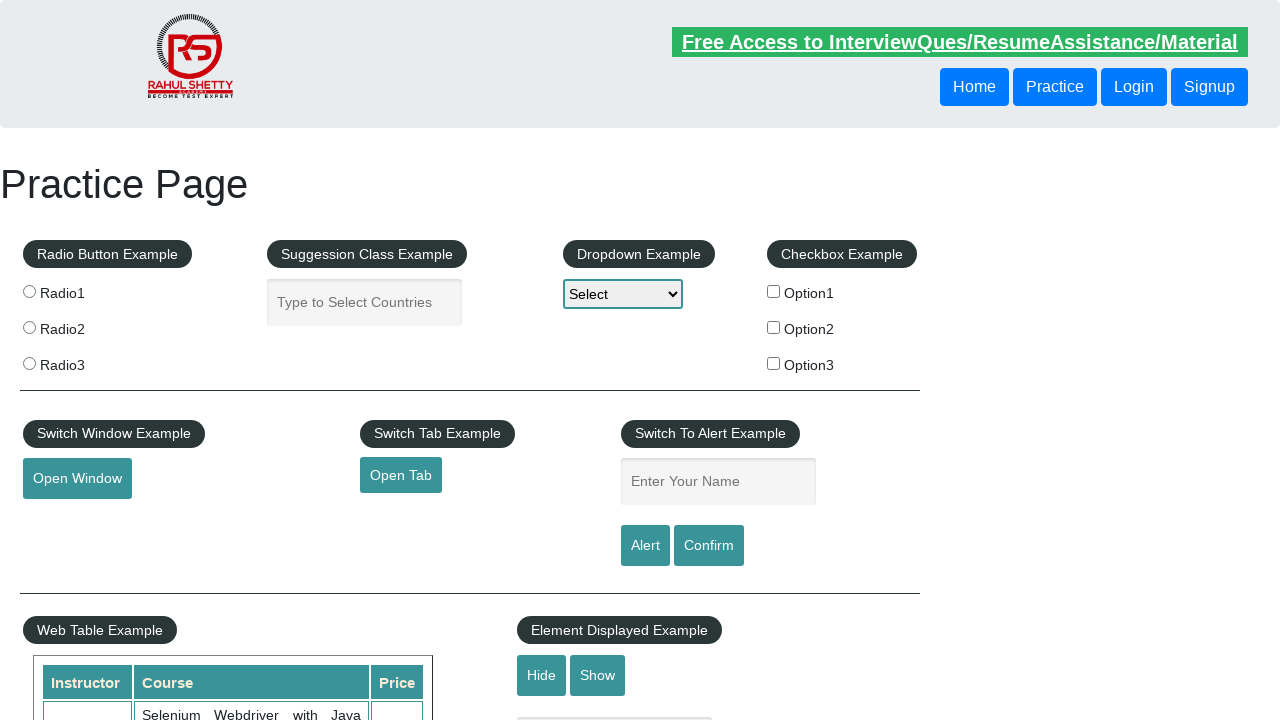

Scrolled mouse hover element into view
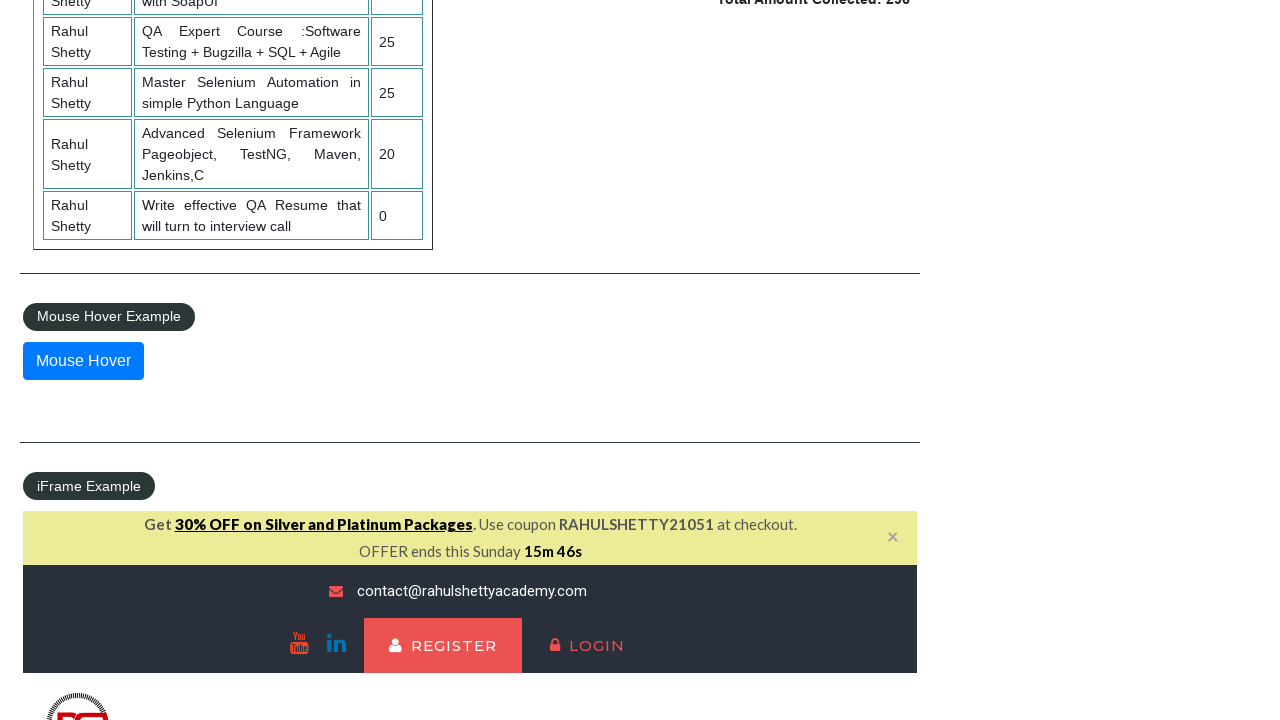

Hovered over mouse hover element to reveal dropdown menu at (83, 361) on #mousehover
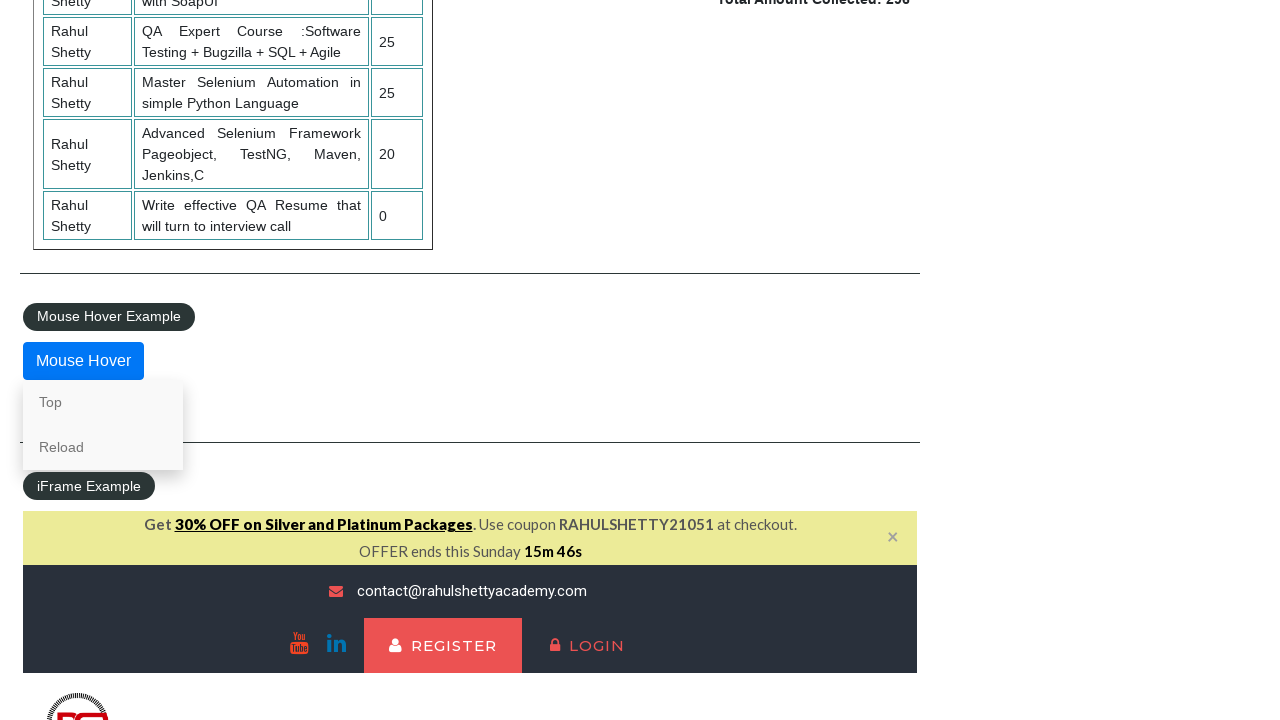

Right-clicked on the 'Top' link to open context menu at (103, 402) on a:text('Top')
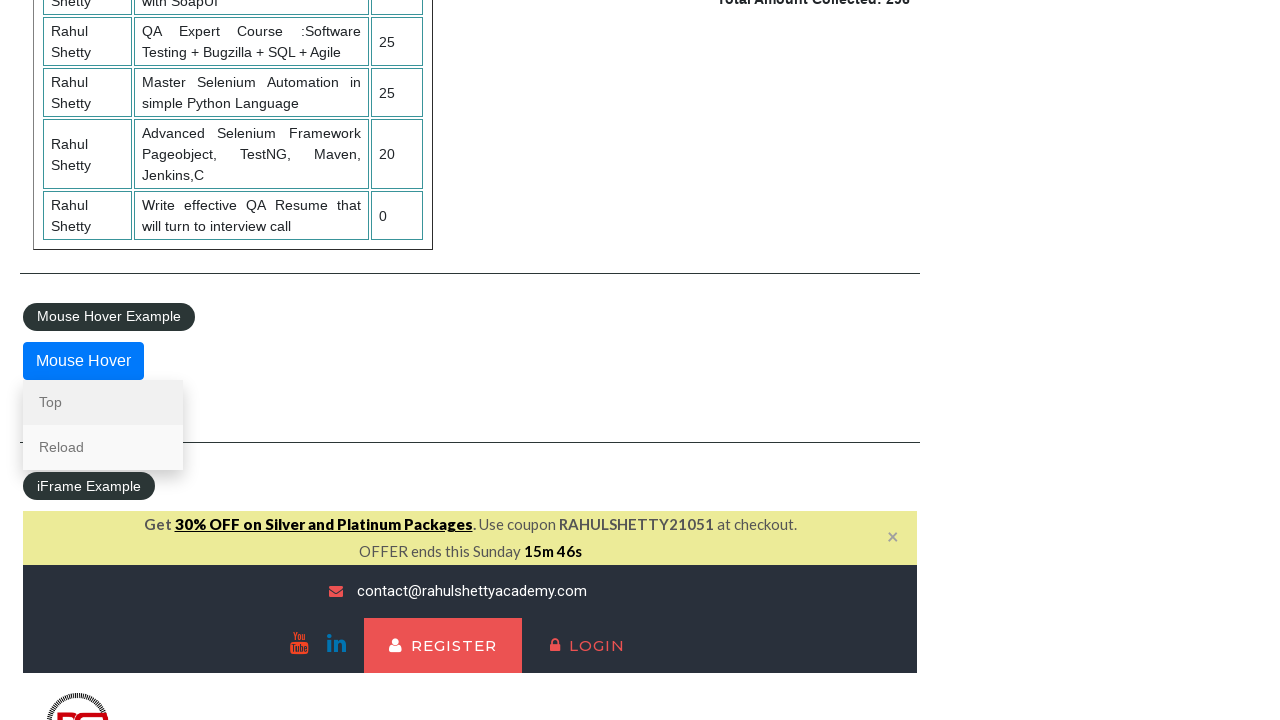

Hovered over mouse hover element again to ensure dropdown is visible at (83, 361) on #mousehover
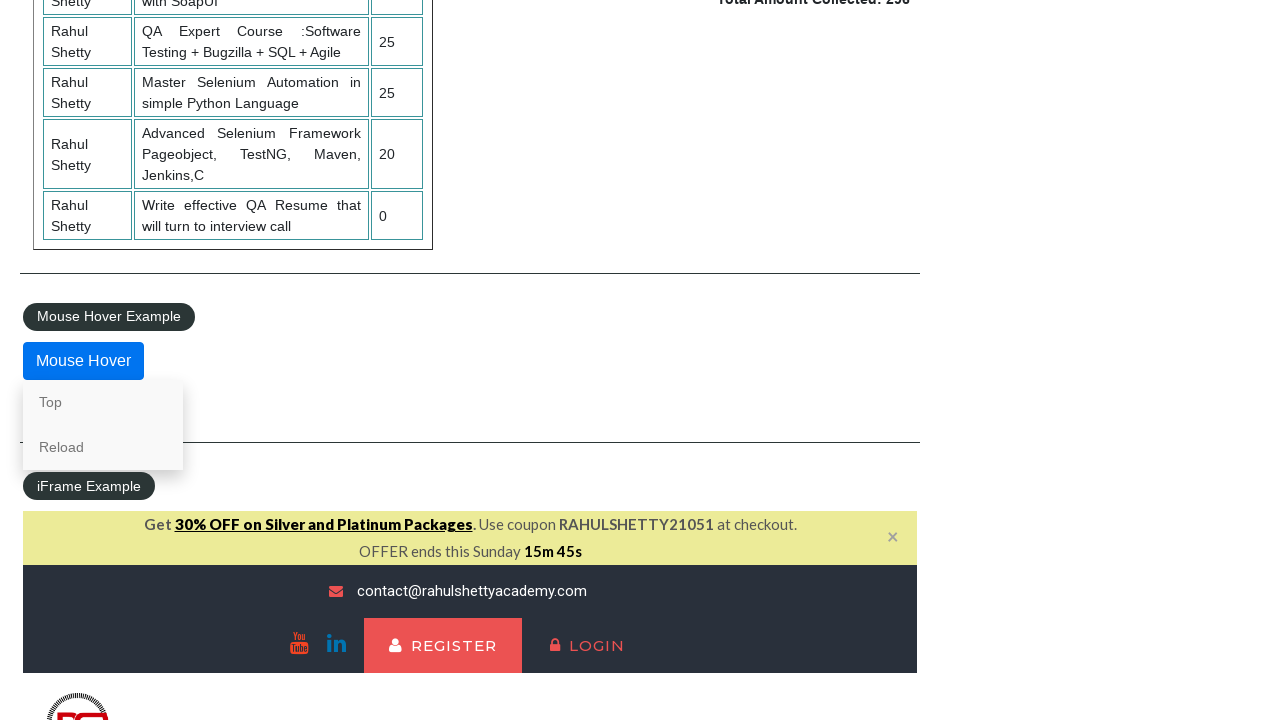

Clicked on the 'Reload' link from the context menu at (103, 447) on a:text('Reload')
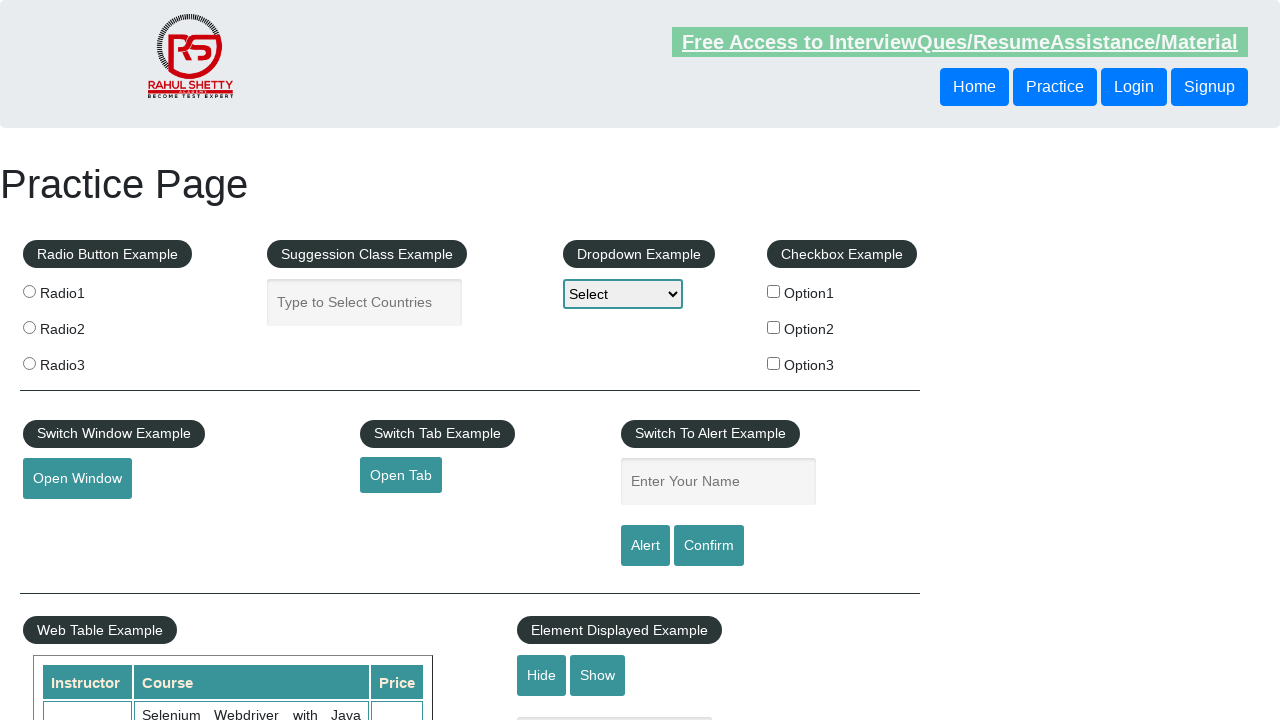

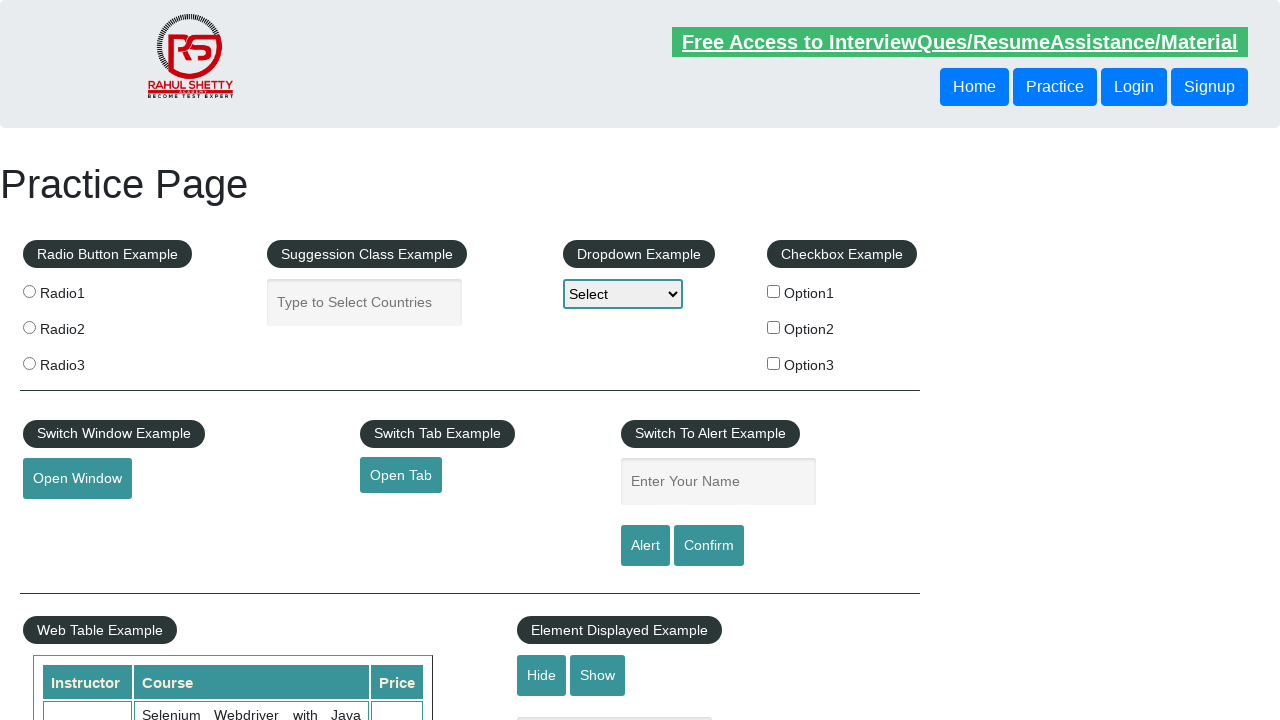